Tests handling of multiple browser windows by clicking a link that opens a new child window, switching to it, and verifying the heading text is present

Starting URL: https://the-internet.herokuapp.com/windows

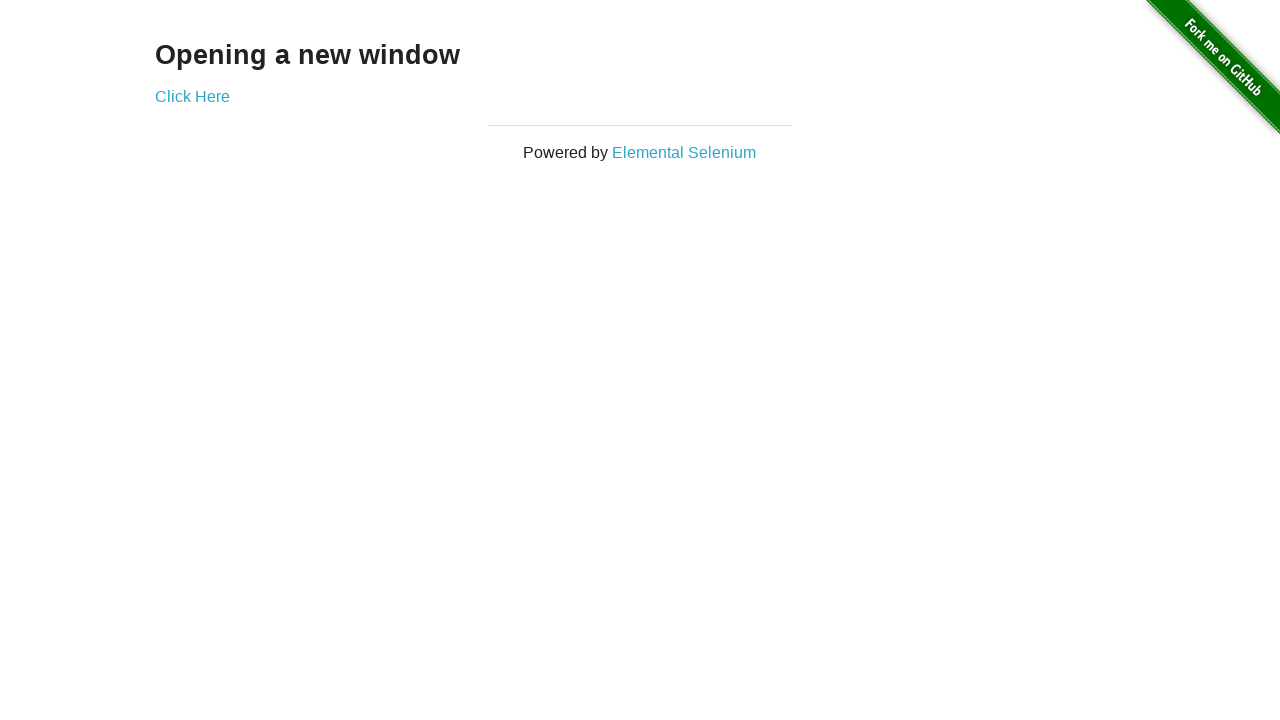

Clicked 'Click Here' link to open new window at (192, 96) on text=Click Here
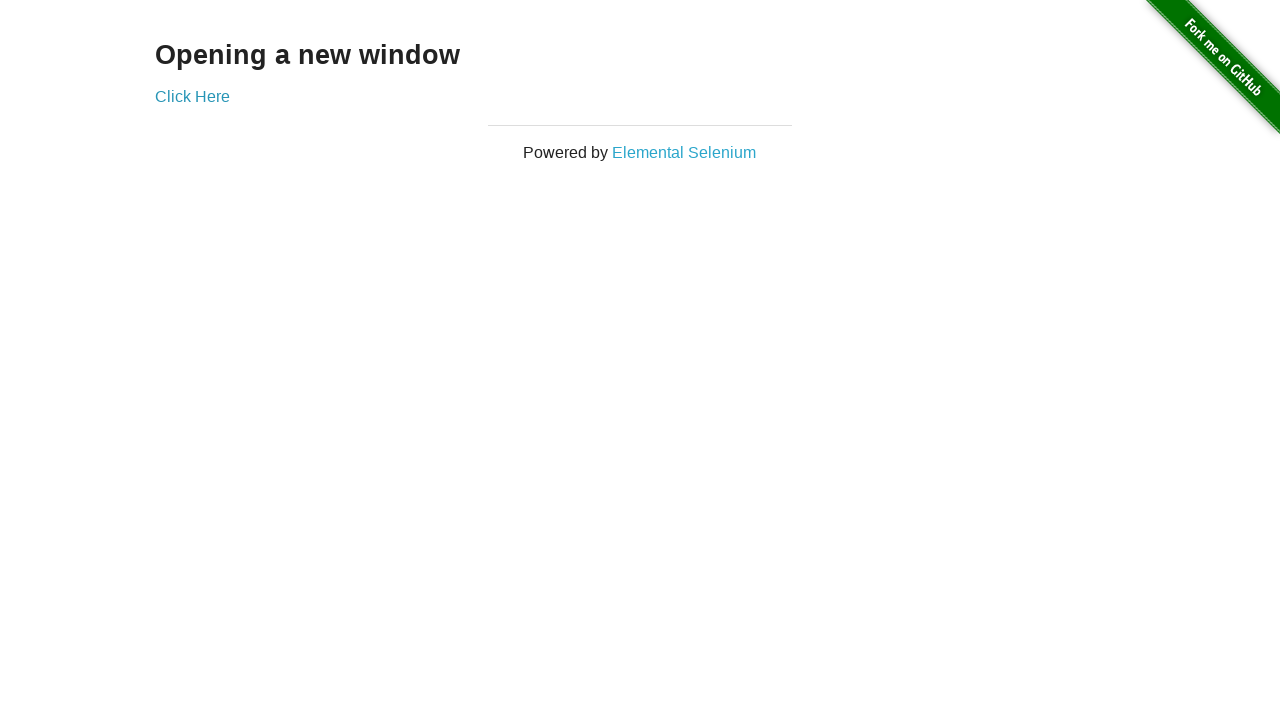

Captured new child window/page
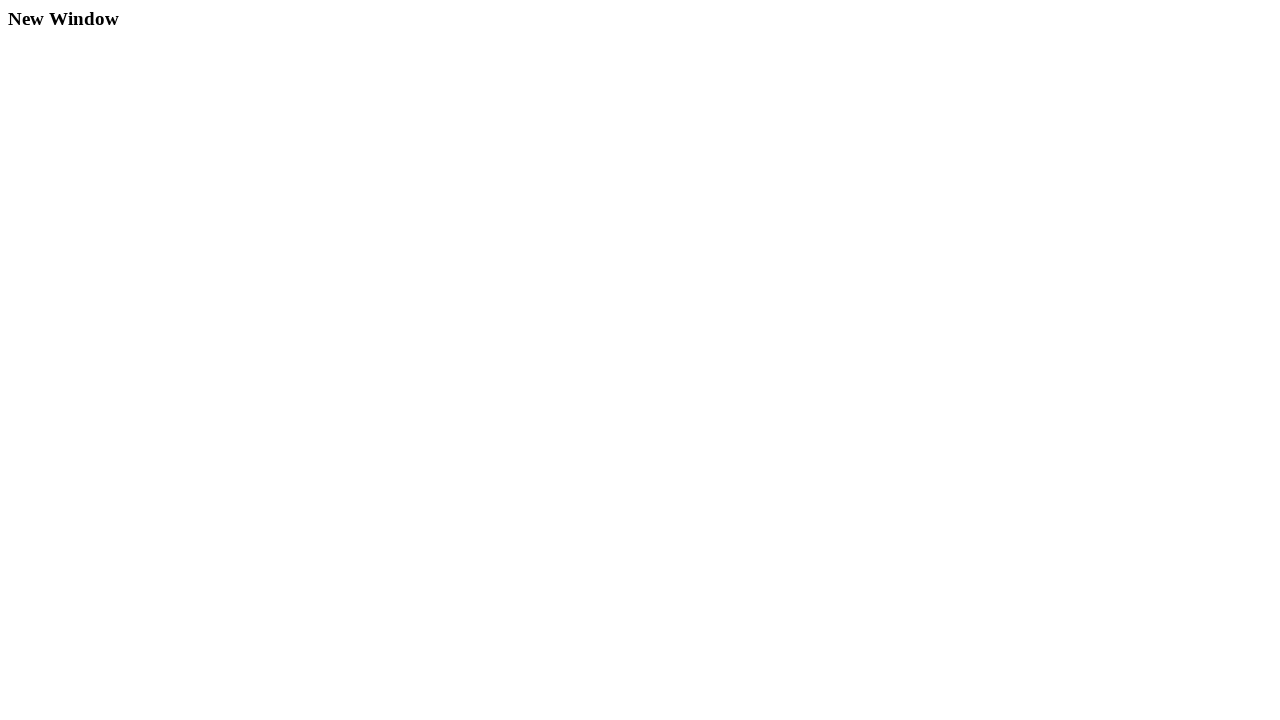

Child page loaded and h3 element found
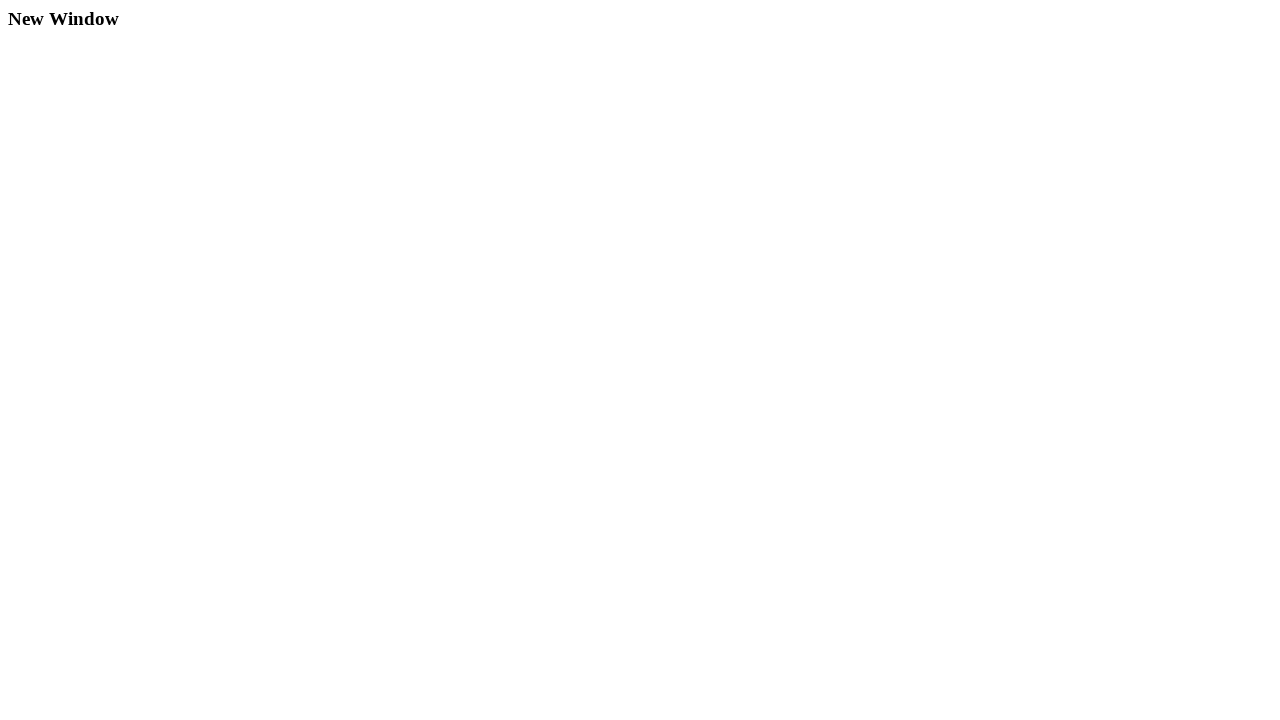

Closed child window
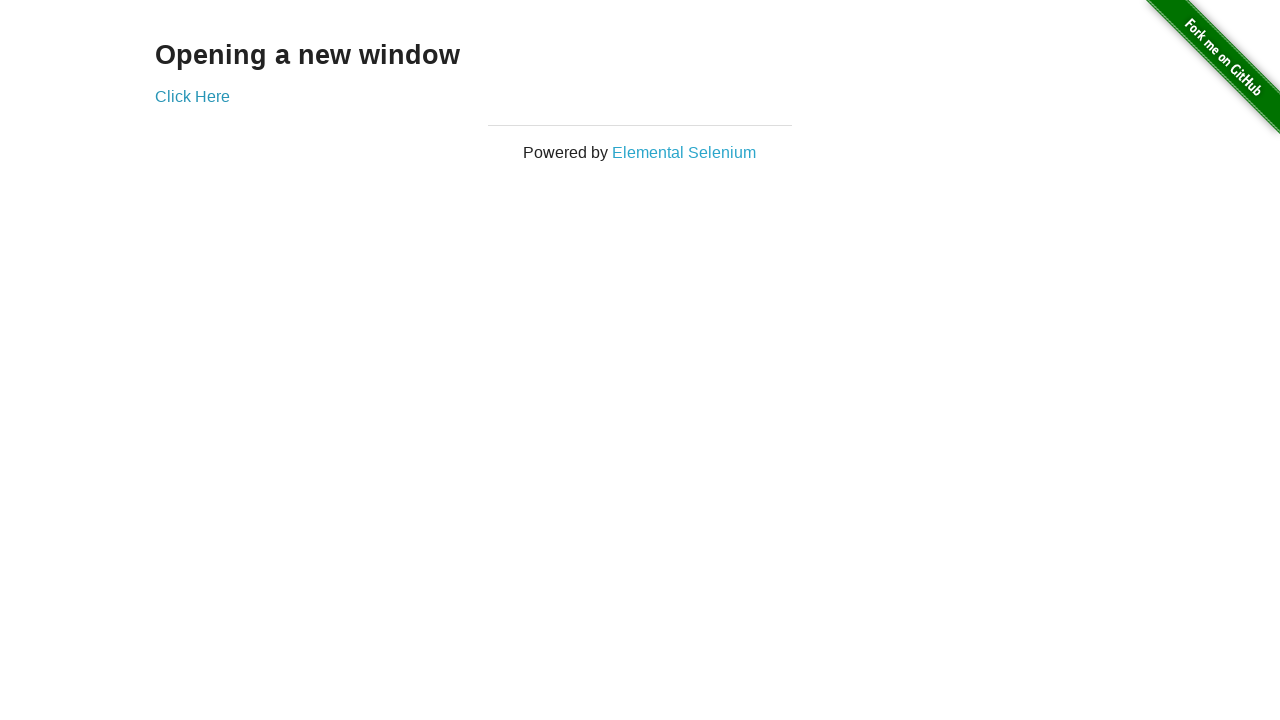

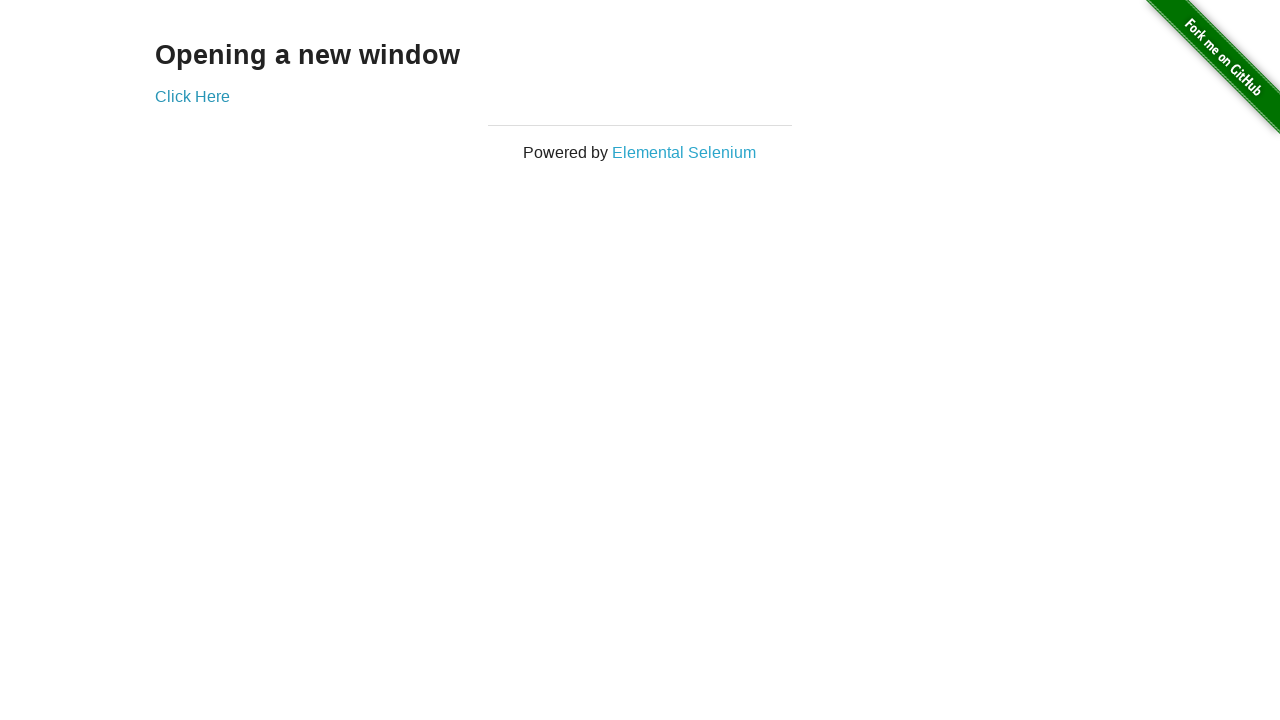